Tests that clicking the Due column header sorts the table data in ascending order by verifying the dollar values are properly ordered

Starting URL: http://the-internet.herokuapp.com/tables

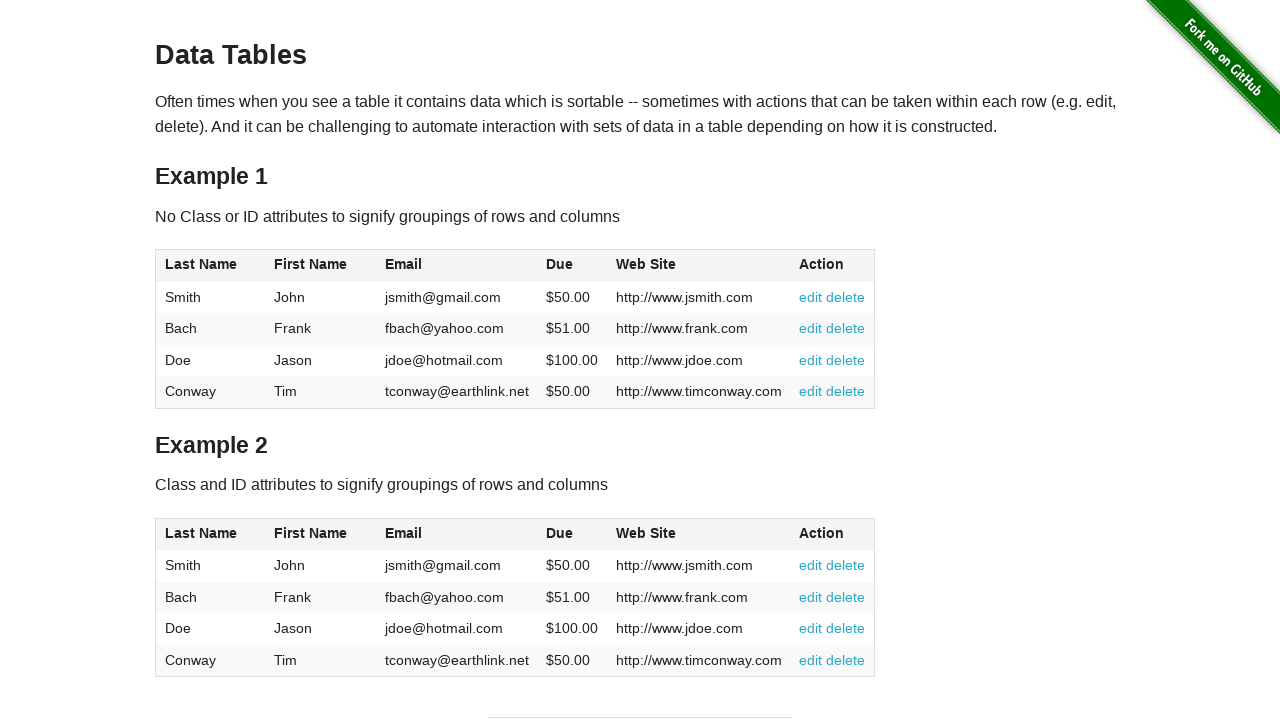

Clicked the Due column header to sort in ascending order at (572, 266) on #table1 thead tr th:nth-of-type(4)
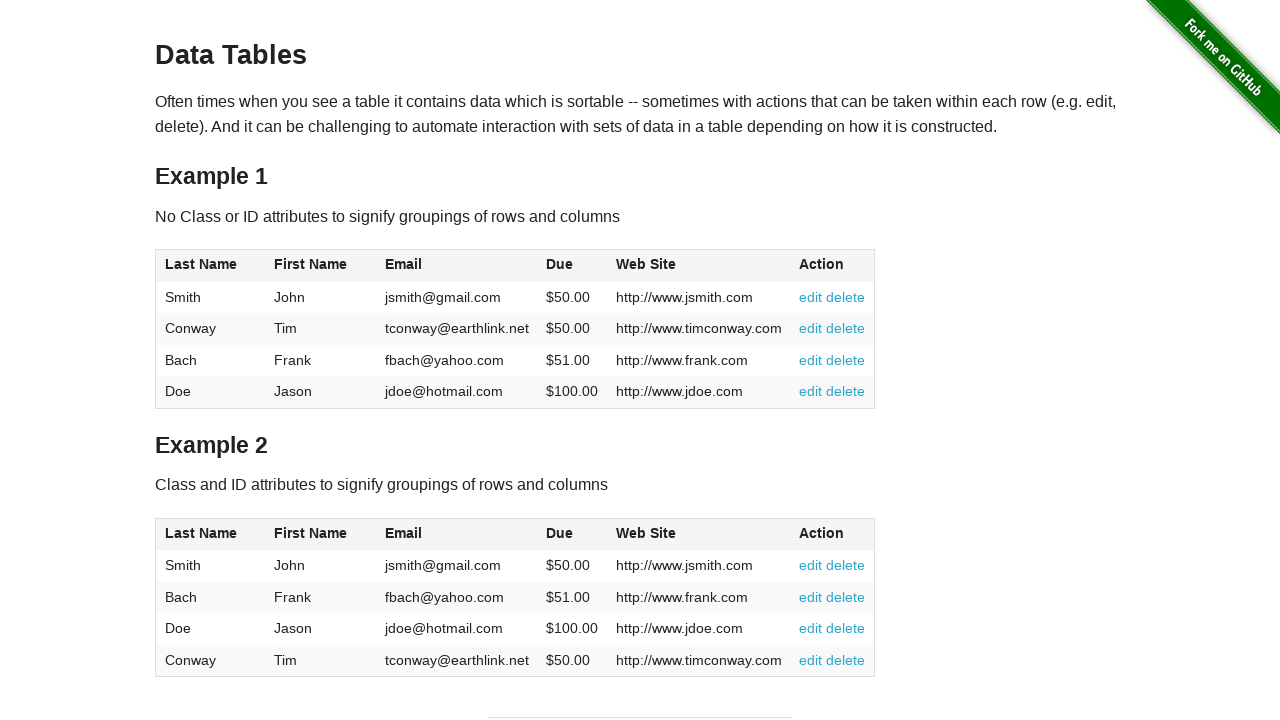

Waited for Due column cells to be present in the table
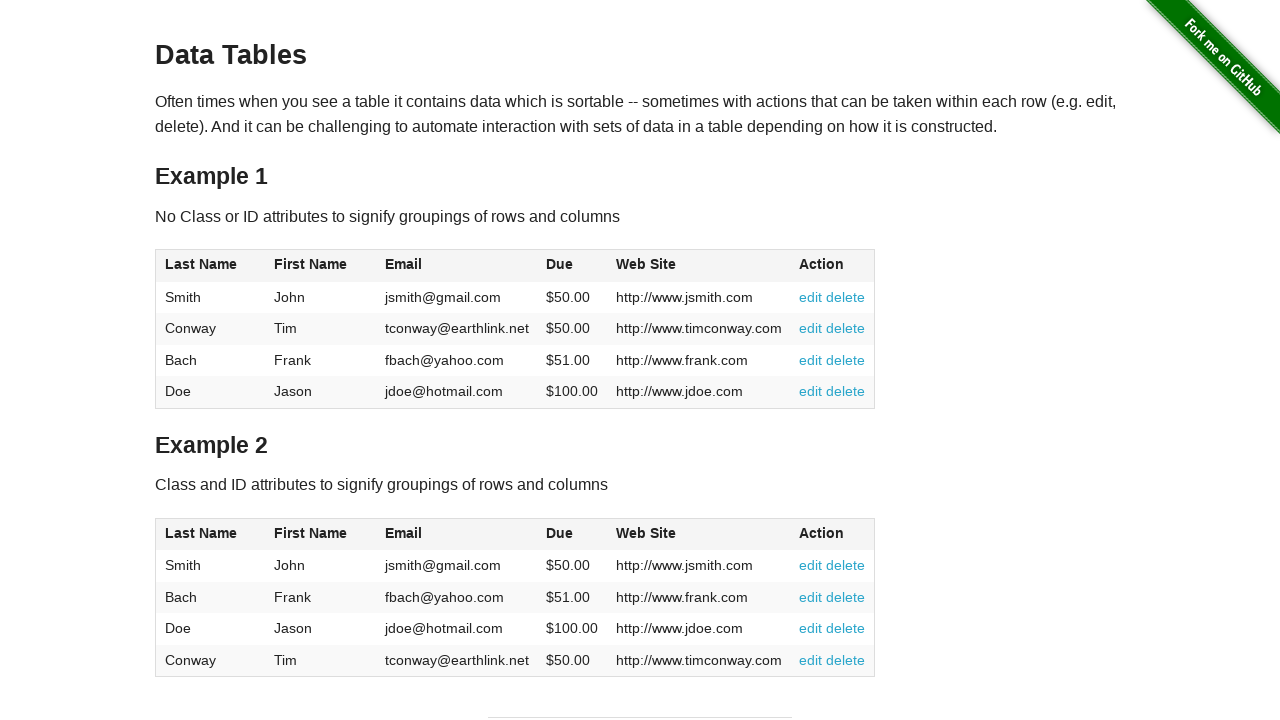

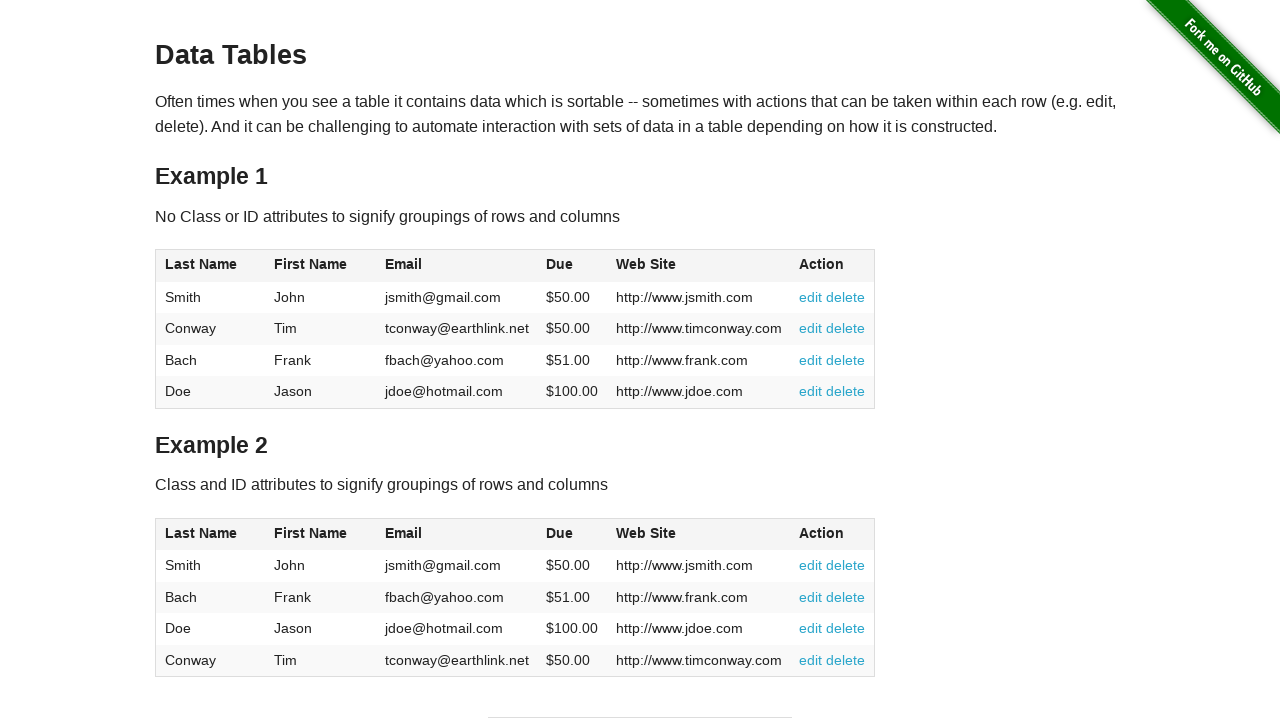